Navigates to the past page and verifies yesterday's date is displayed

Starting URL: https://news.ycombinator.com

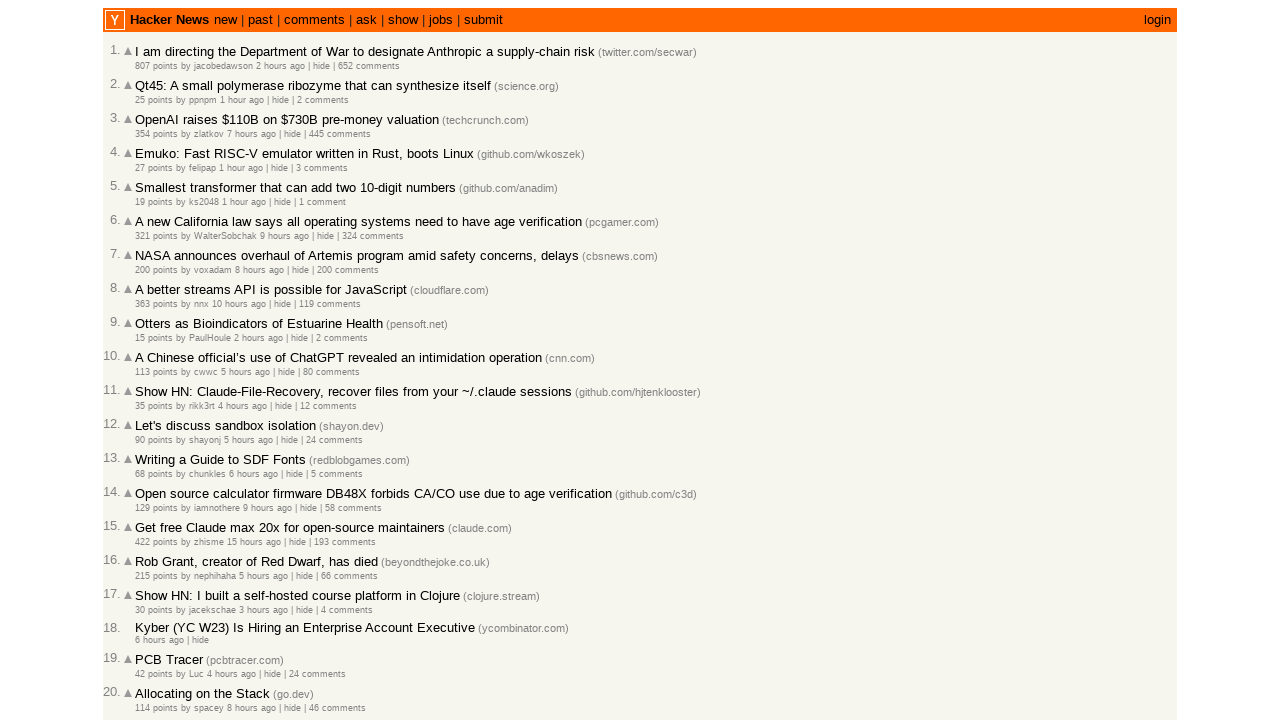

Clicked the 'past' link to navigate to yesterday's front page at (260, 20) on a:has-text('past')
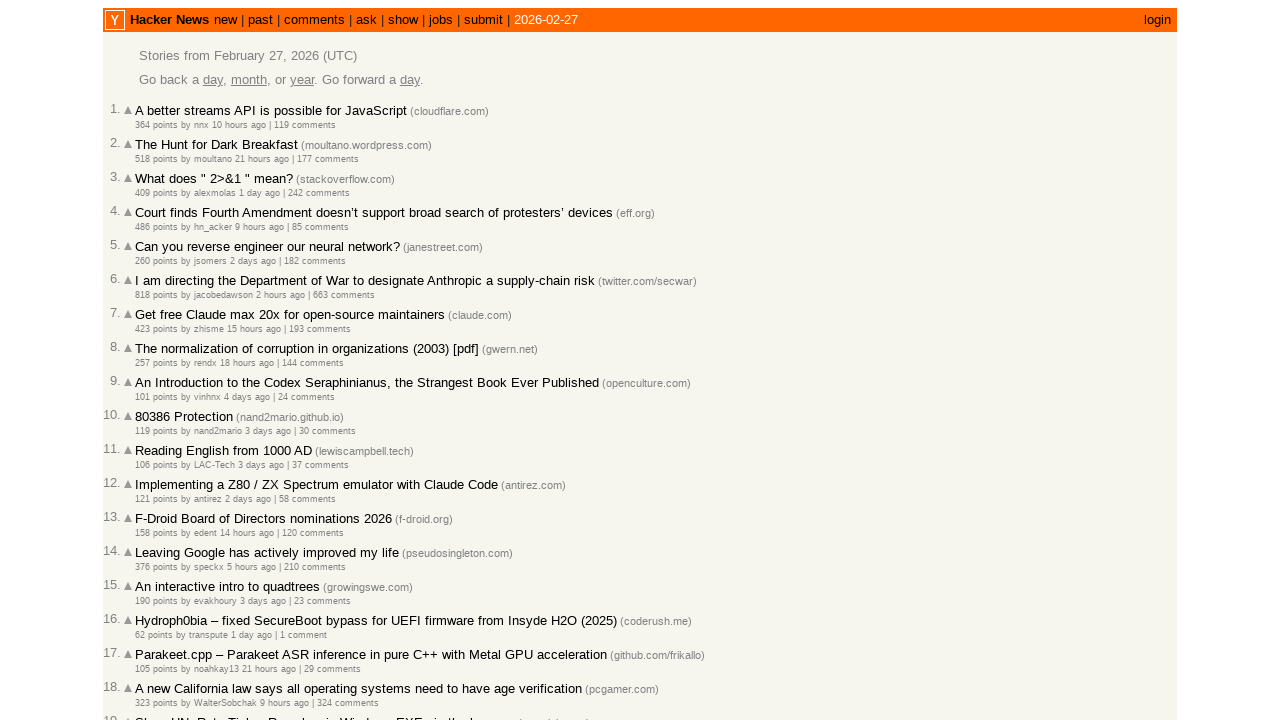

Waited for .titleline selector to load on past page
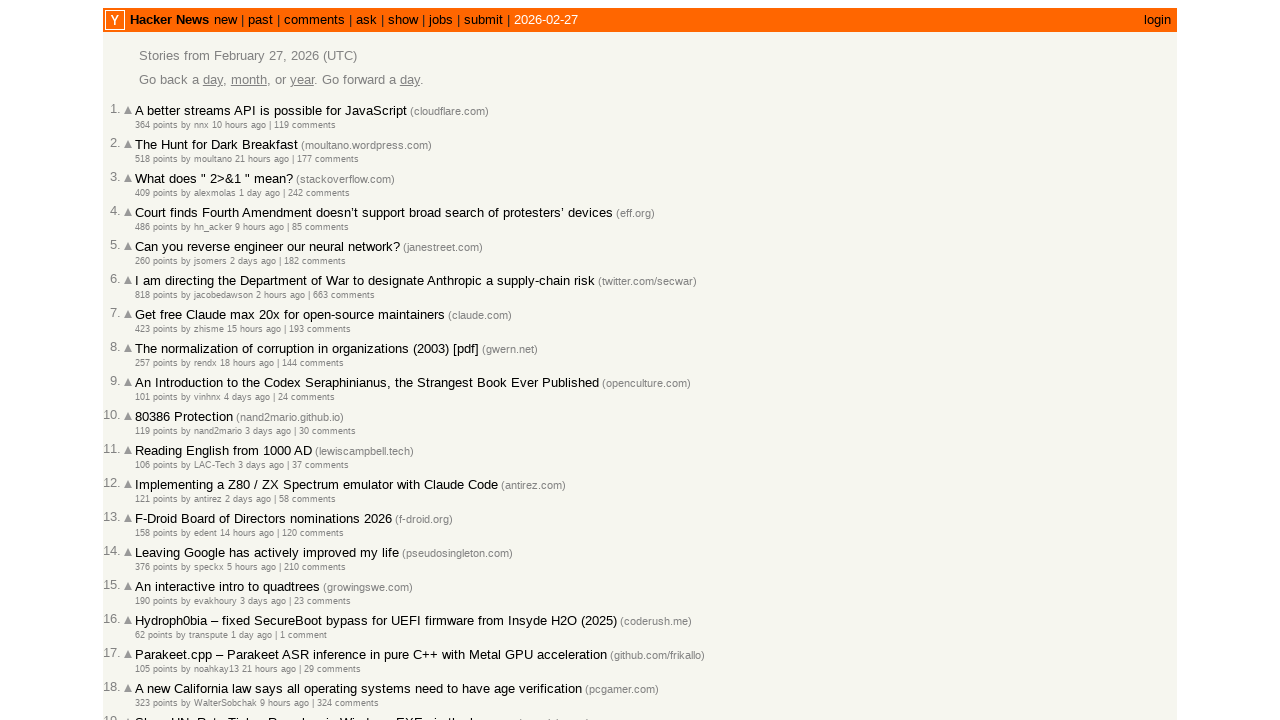

Calculated yesterday's date for verification
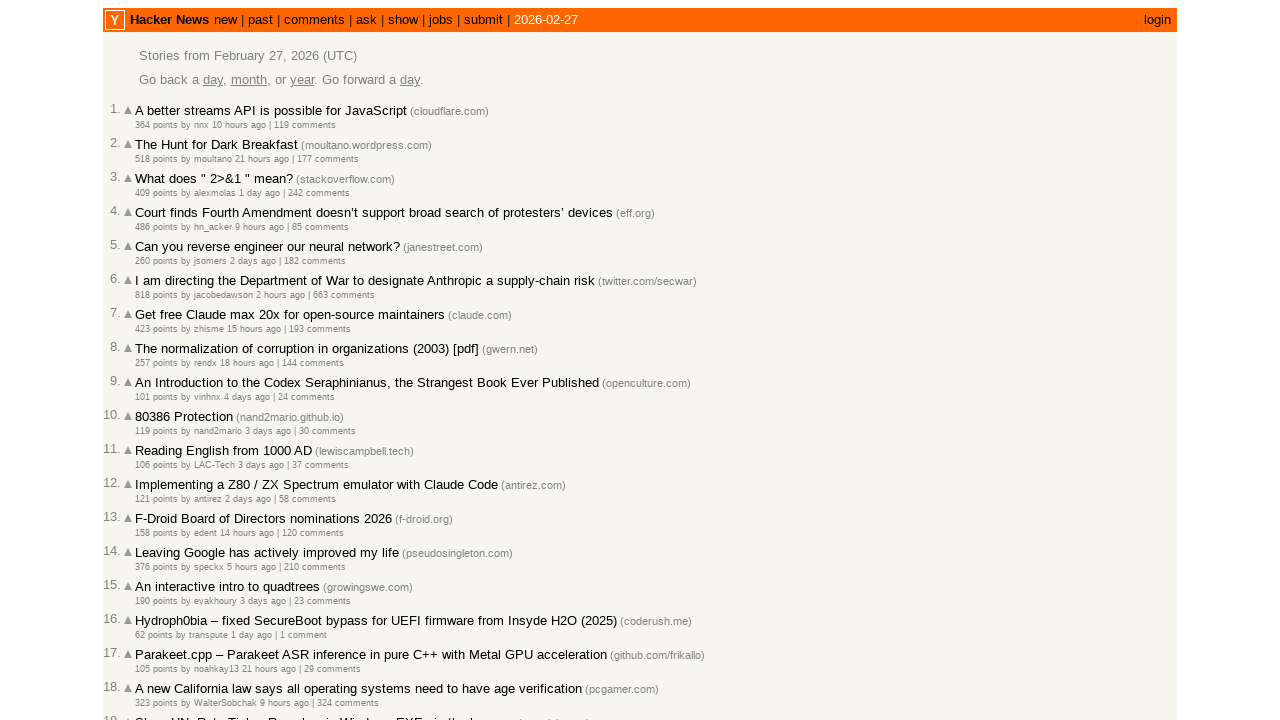

Verified that body element is visible on past page
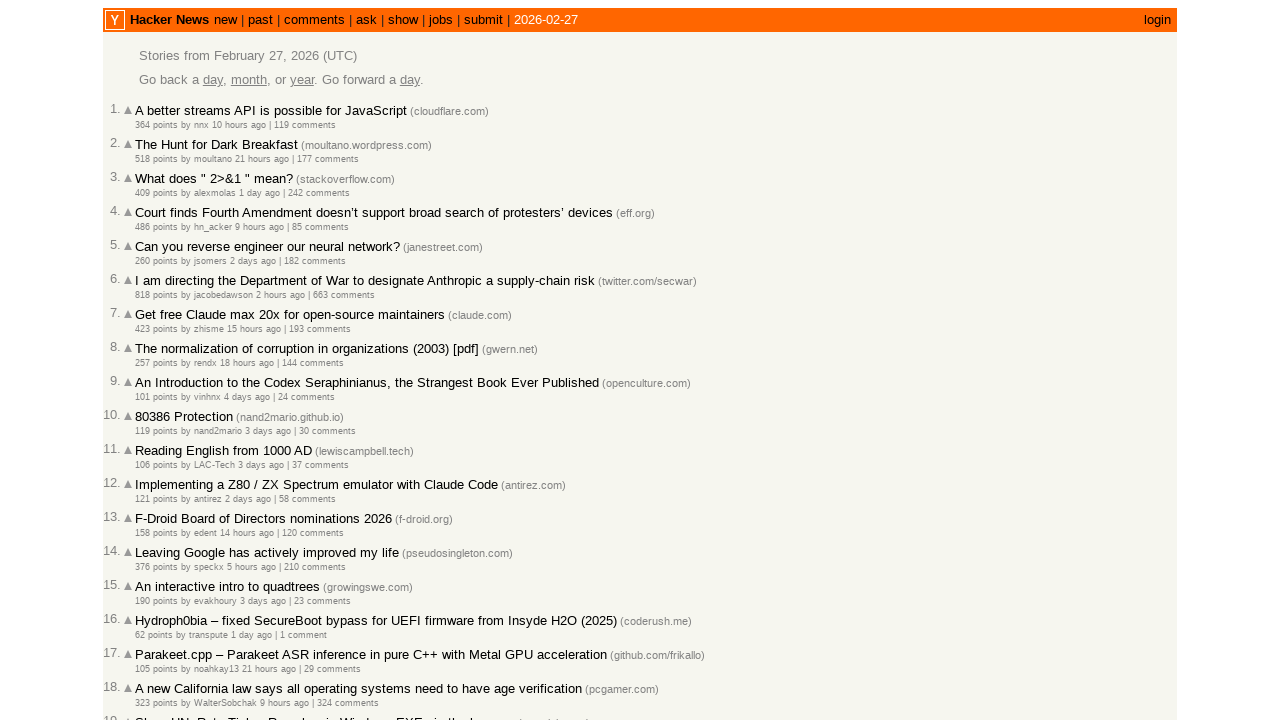

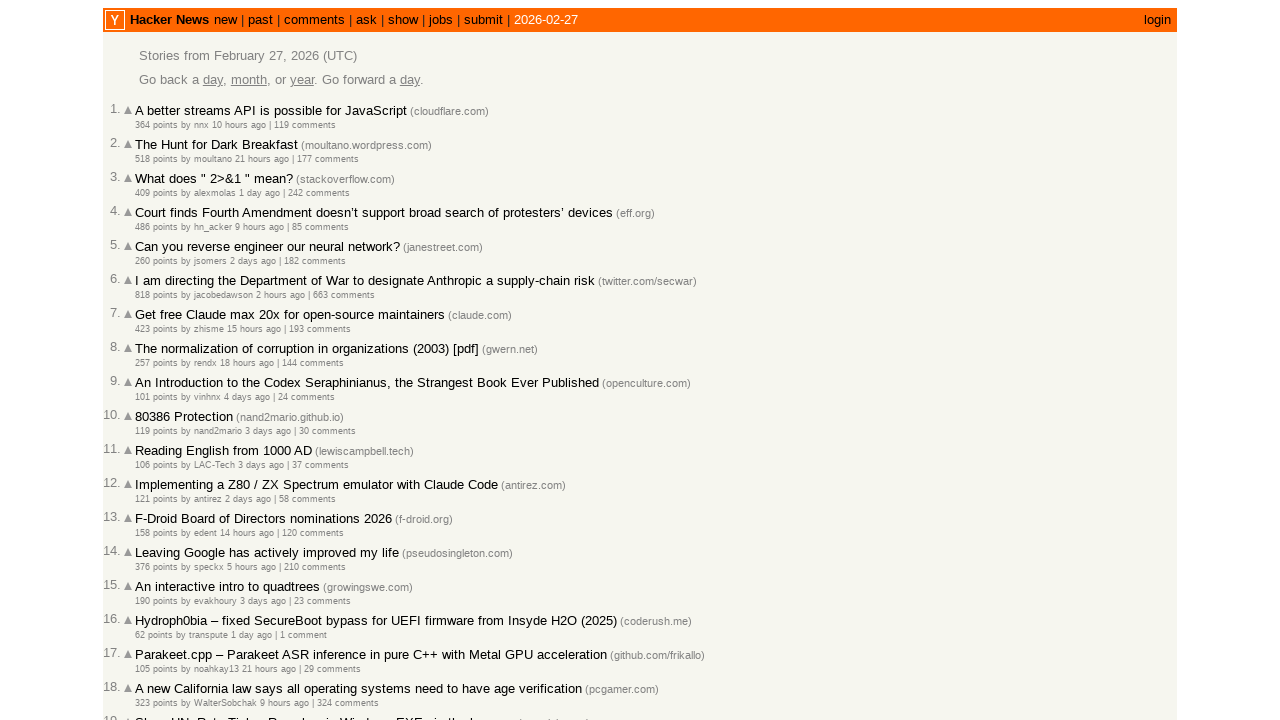